Navigates to the Demoblaze demo store website and verifies that the page title is "STORE" to confirm landing on the correct website.

Starting URL: https://www.demoblaze.com/

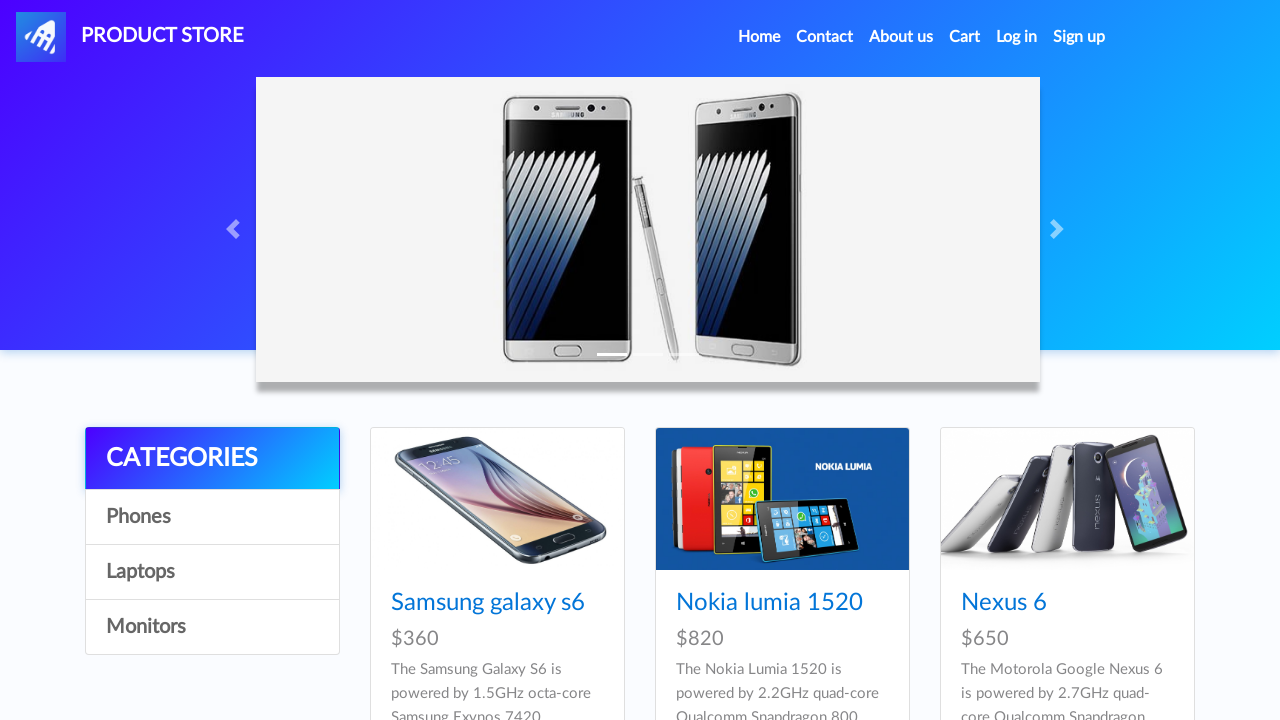

Waited for page to fully load (domcontentloaded)
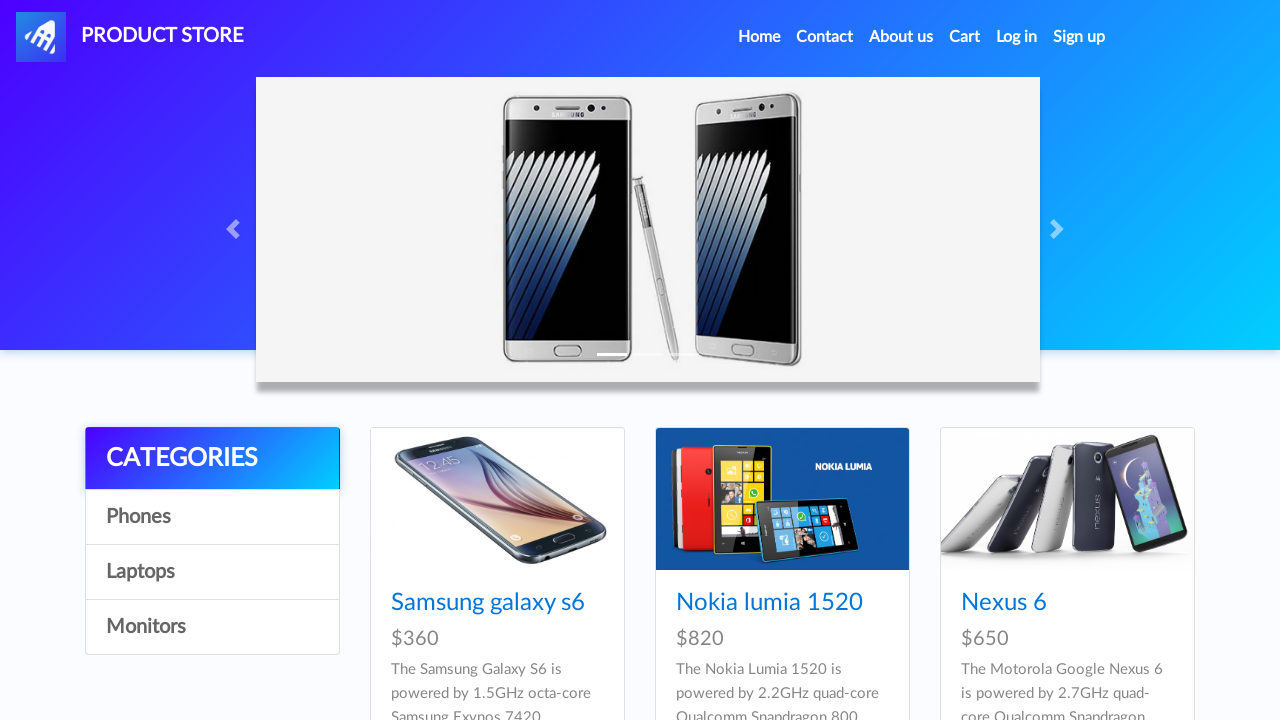

Retrieved page title
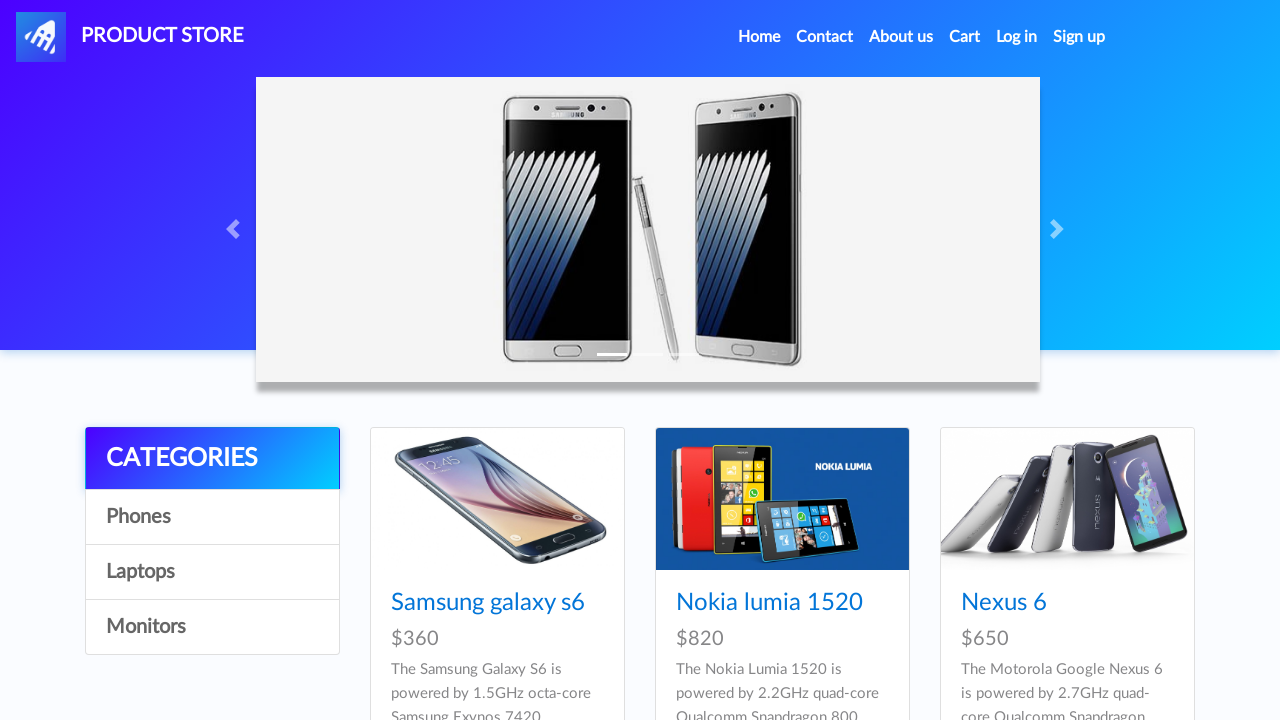

Verified page title is 'STORE' - correct website confirmed
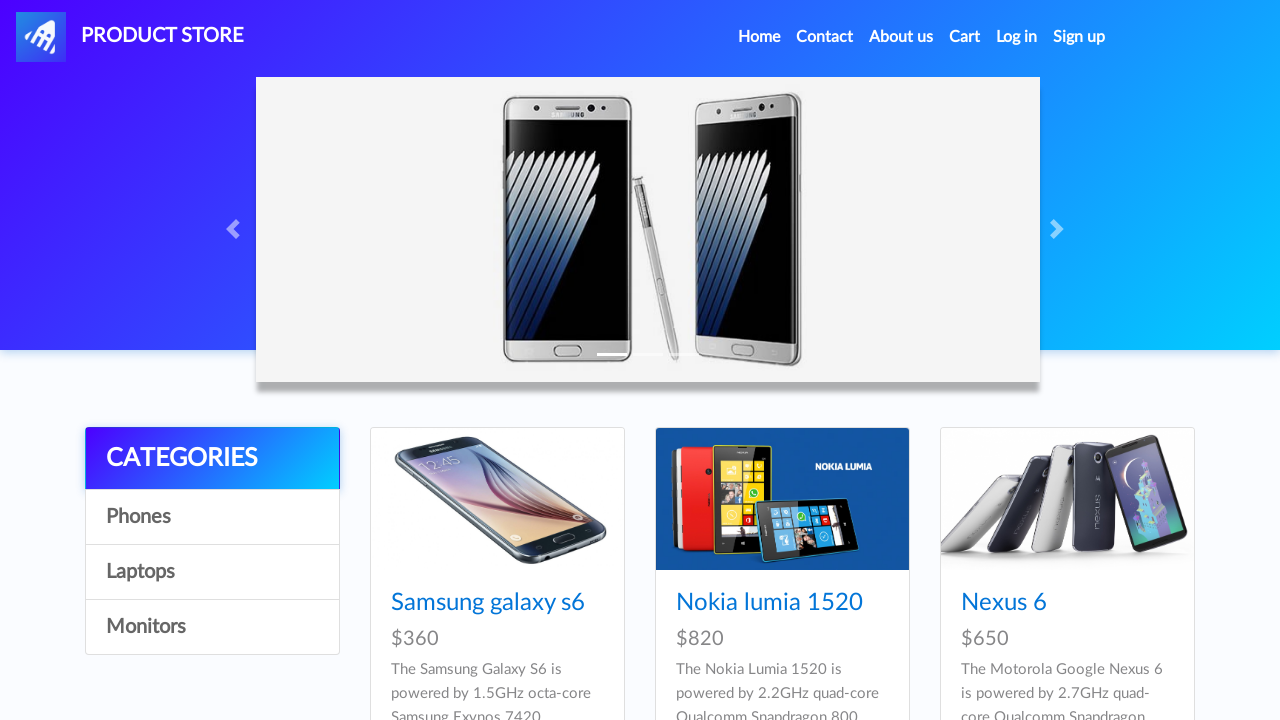

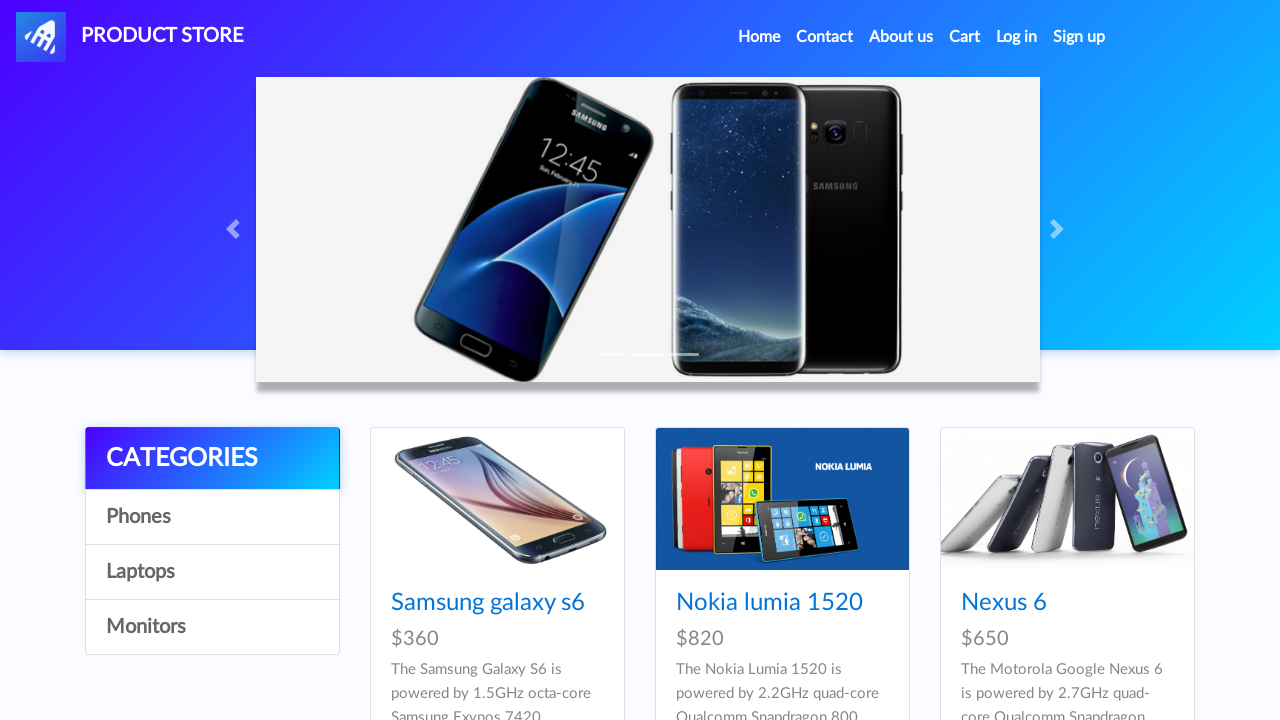